Tests JavaScript prompt popup handling by triggering a prompt alert and dismissing it

Starting URL: https://the-internet.herokuapp.com/javascript_alerts

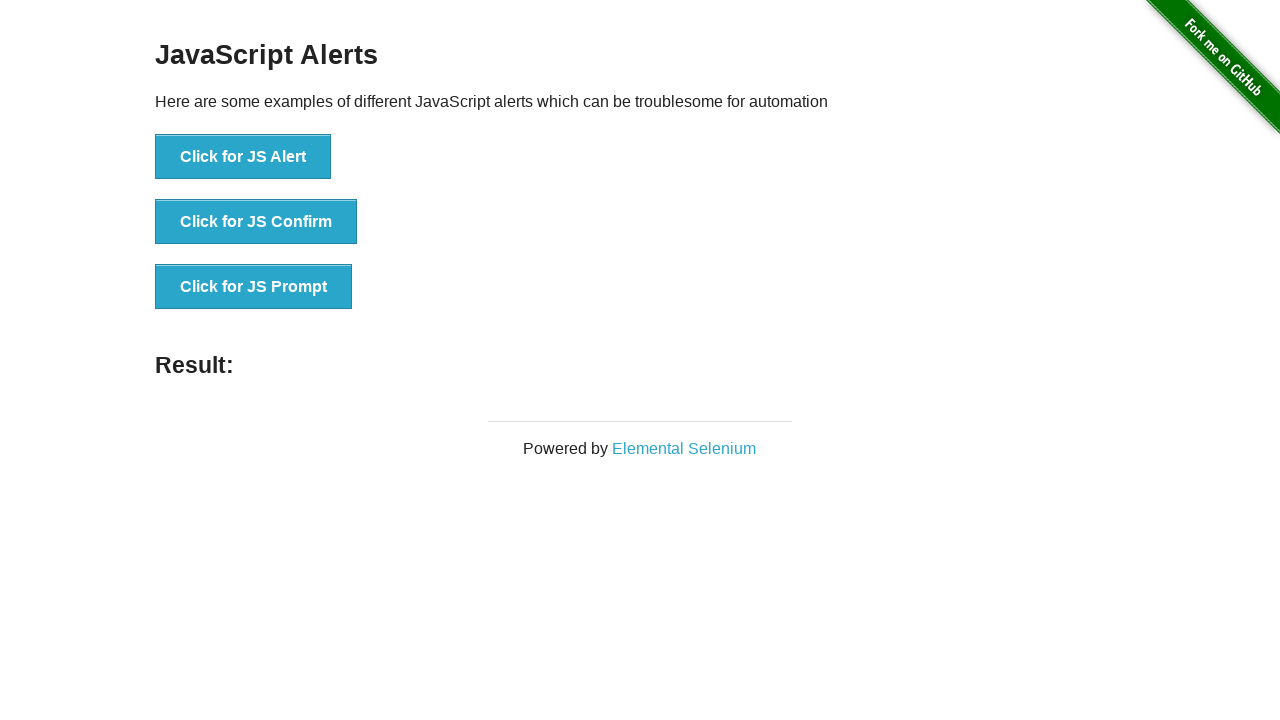

Clicked button to trigger JS Prompt popup at (254, 287) on xpath=//button[text()='Click for JS Prompt']
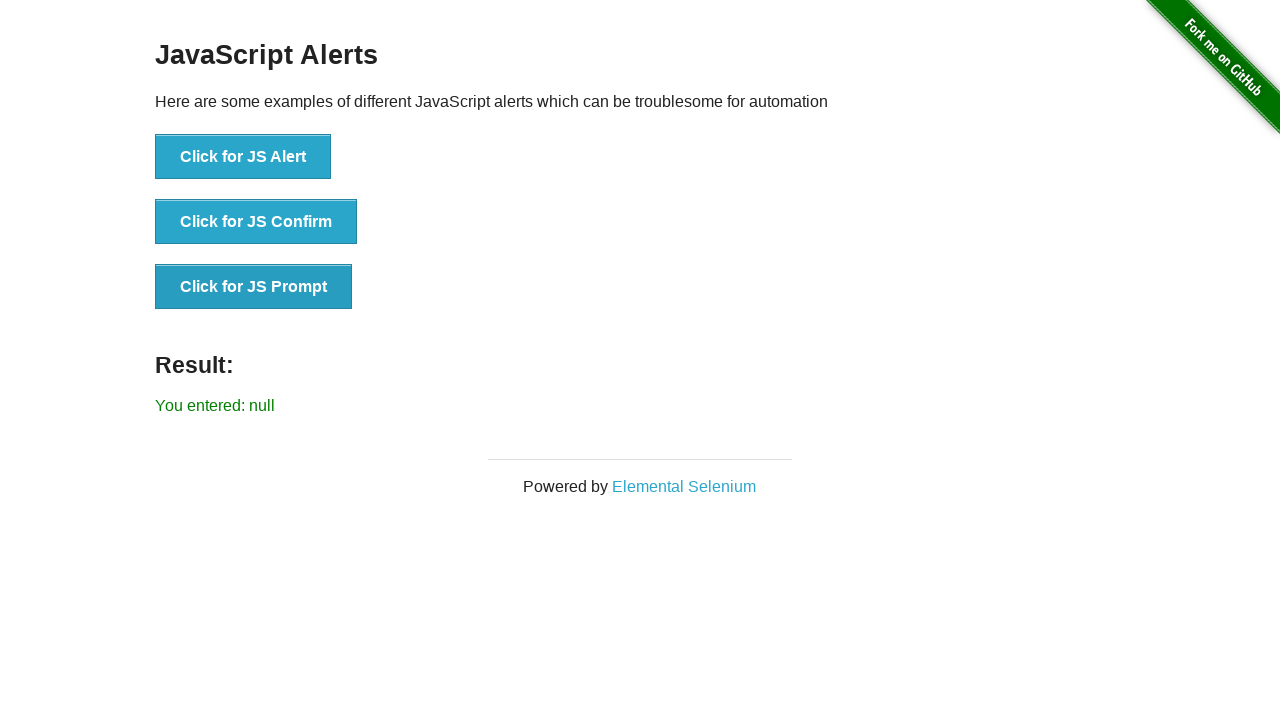

Set up dialog handler to dismiss prompts
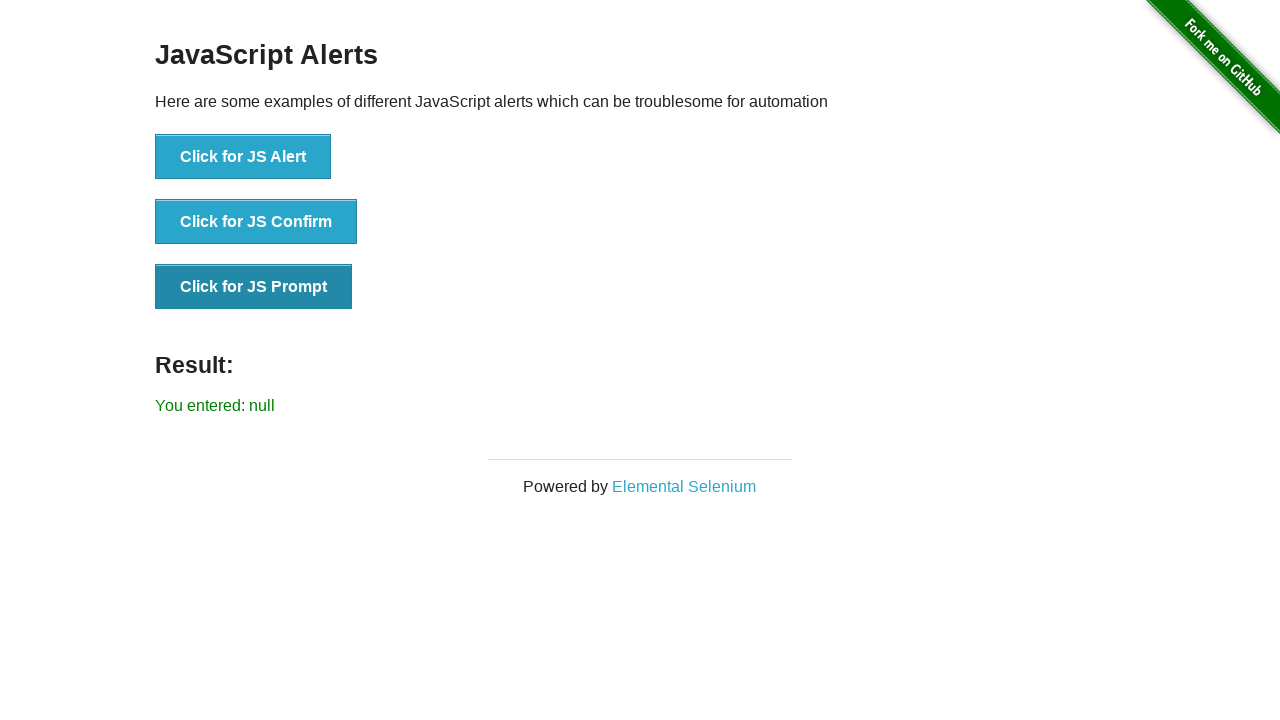

Clicked button again to trigger JS Prompt and dismiss it via handler at (254, 287) on xpath=//button[text()='Click for JS Prompt']
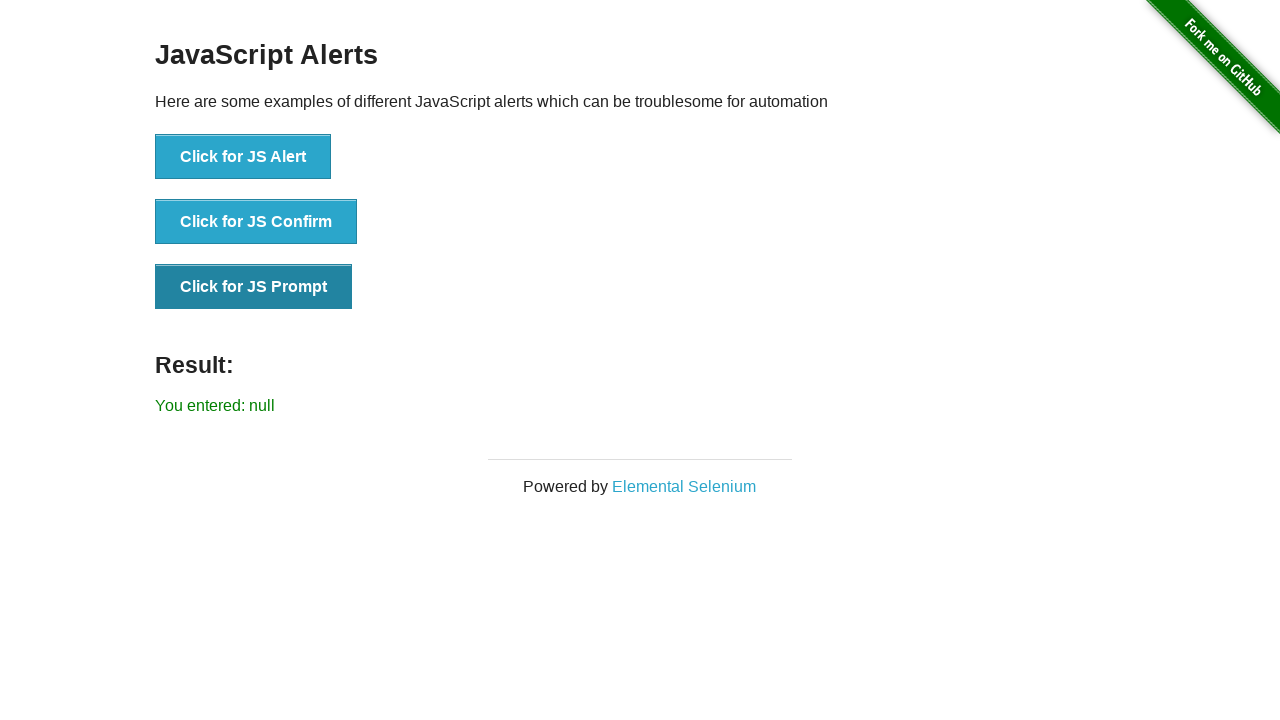

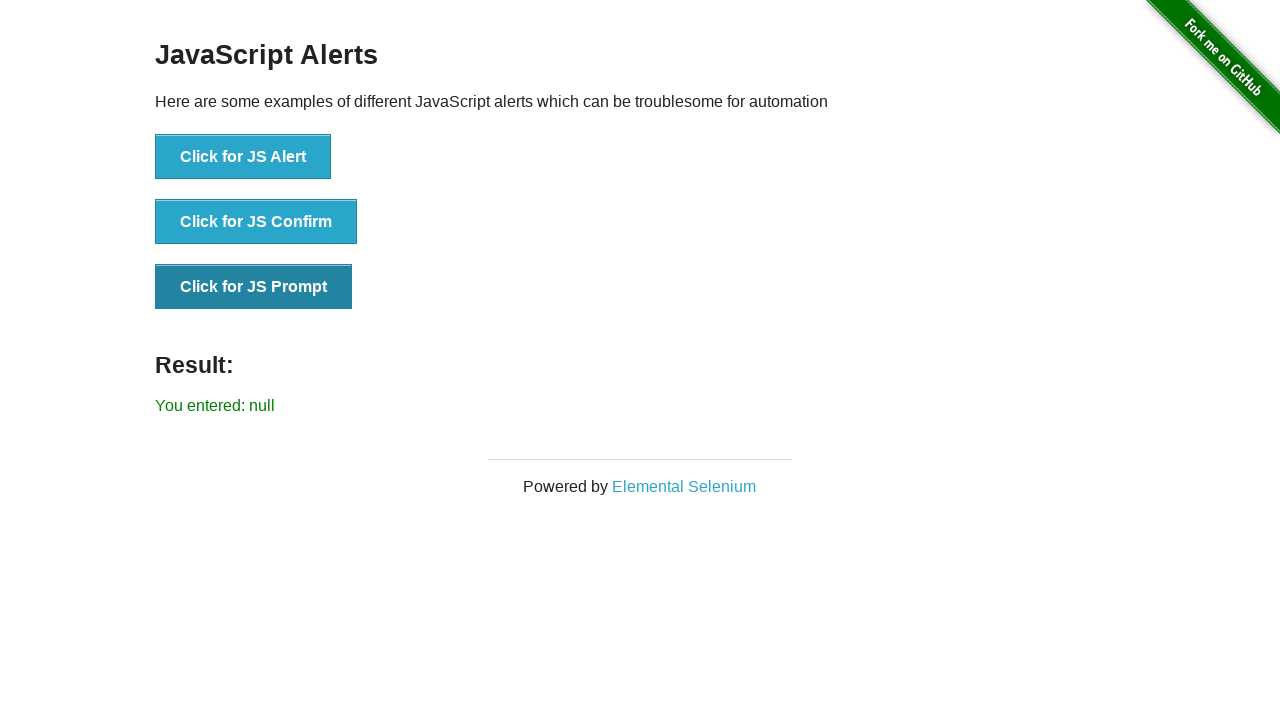